Tests browser window handling by opening a new window, switching to it, and extracting text from the child window

Starting URL: https://demoqa.com/browser-windows

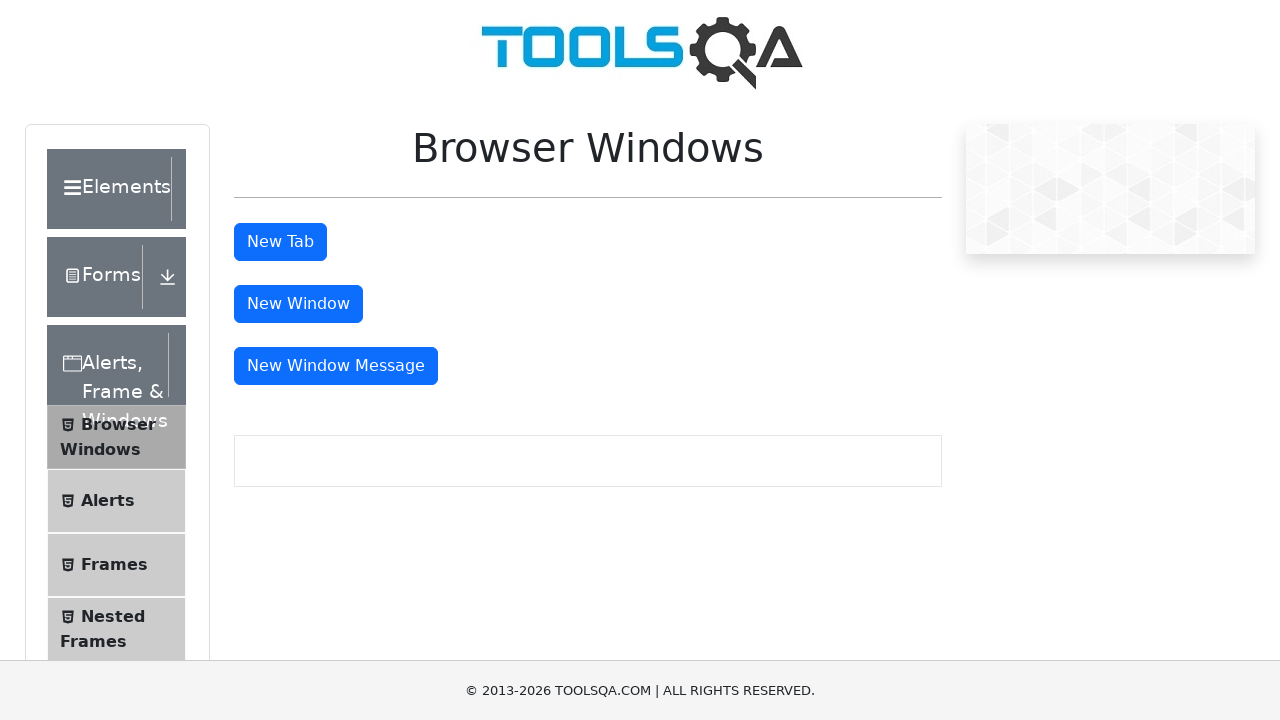

Clicked button to open new window at (298, 304) on button#windowButton
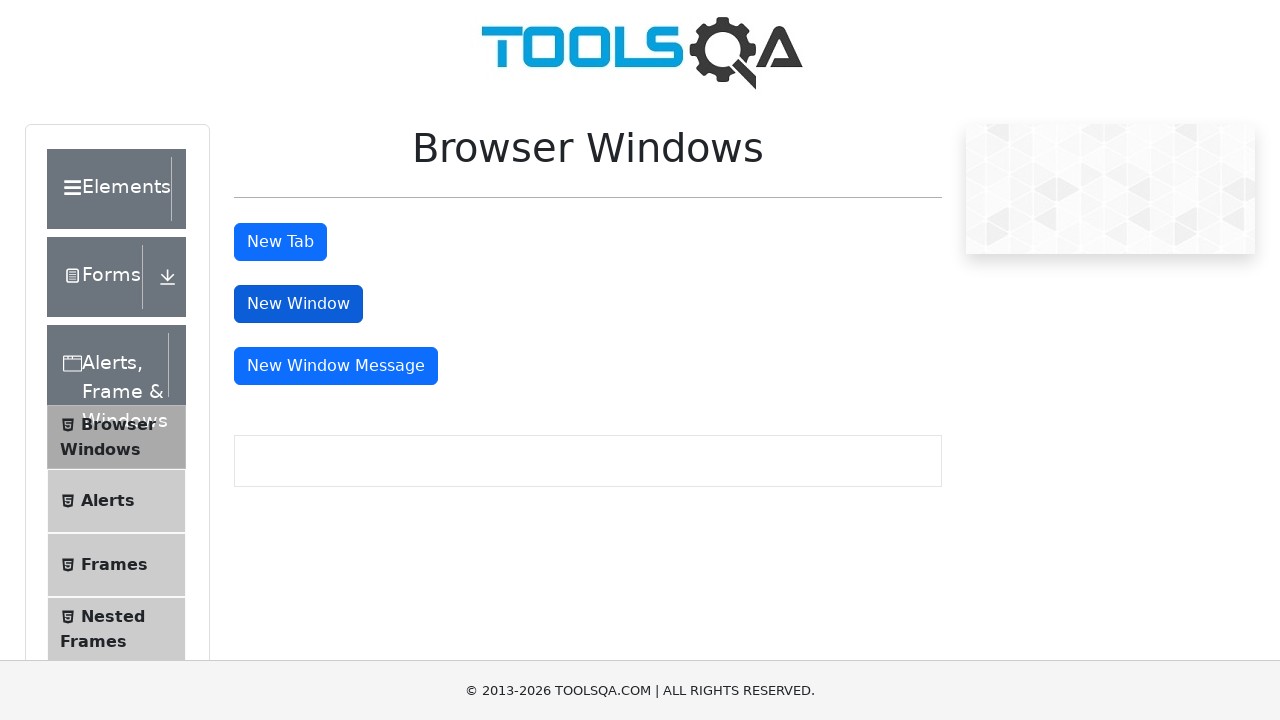

Captured new child window/page
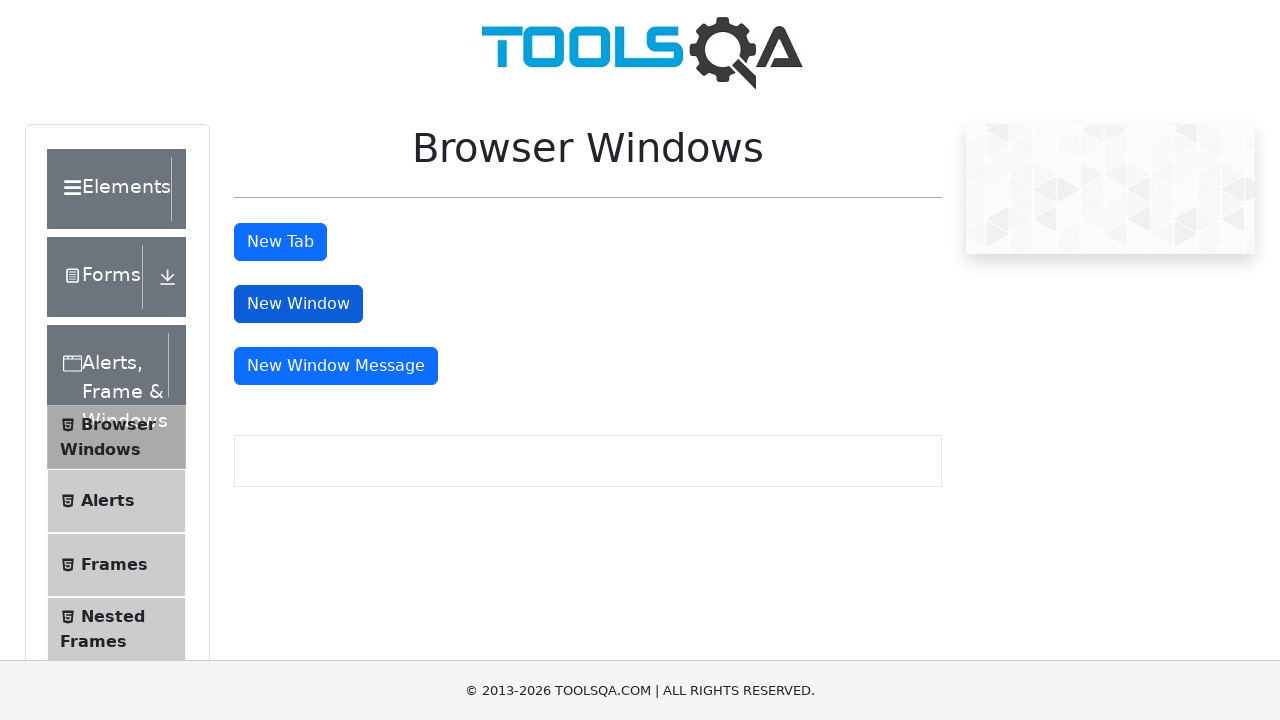

Child page loaded successfully
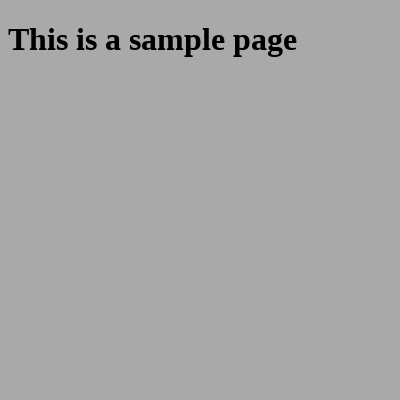

Extracted heading text from child page: 'This is a sample page'
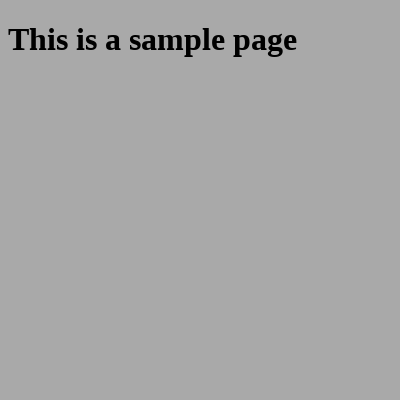

Printed child page heading text to console
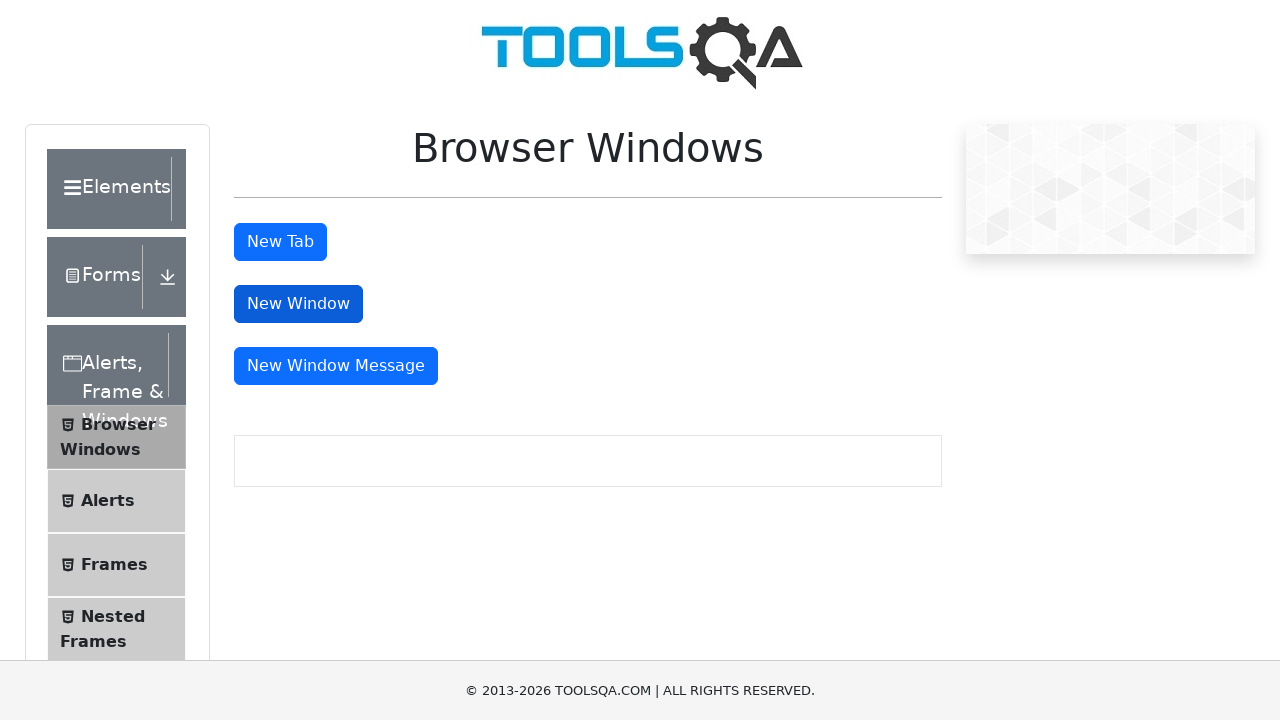

Closed child page/window
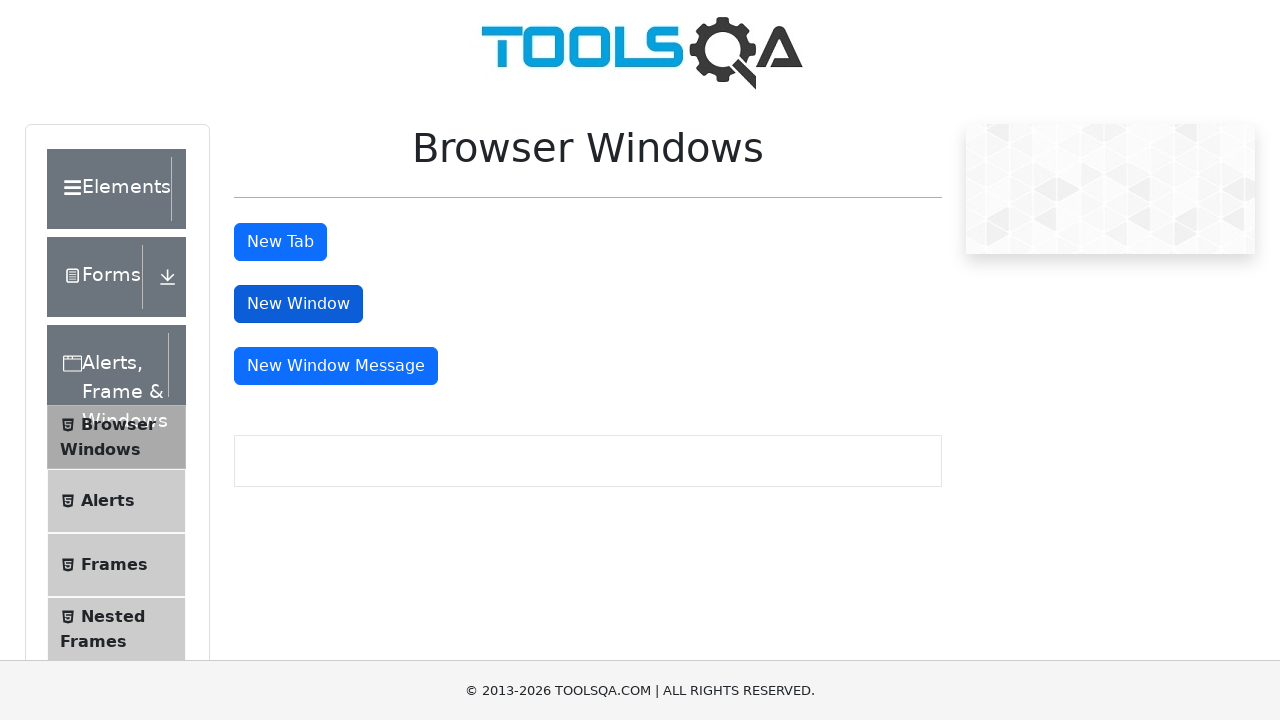

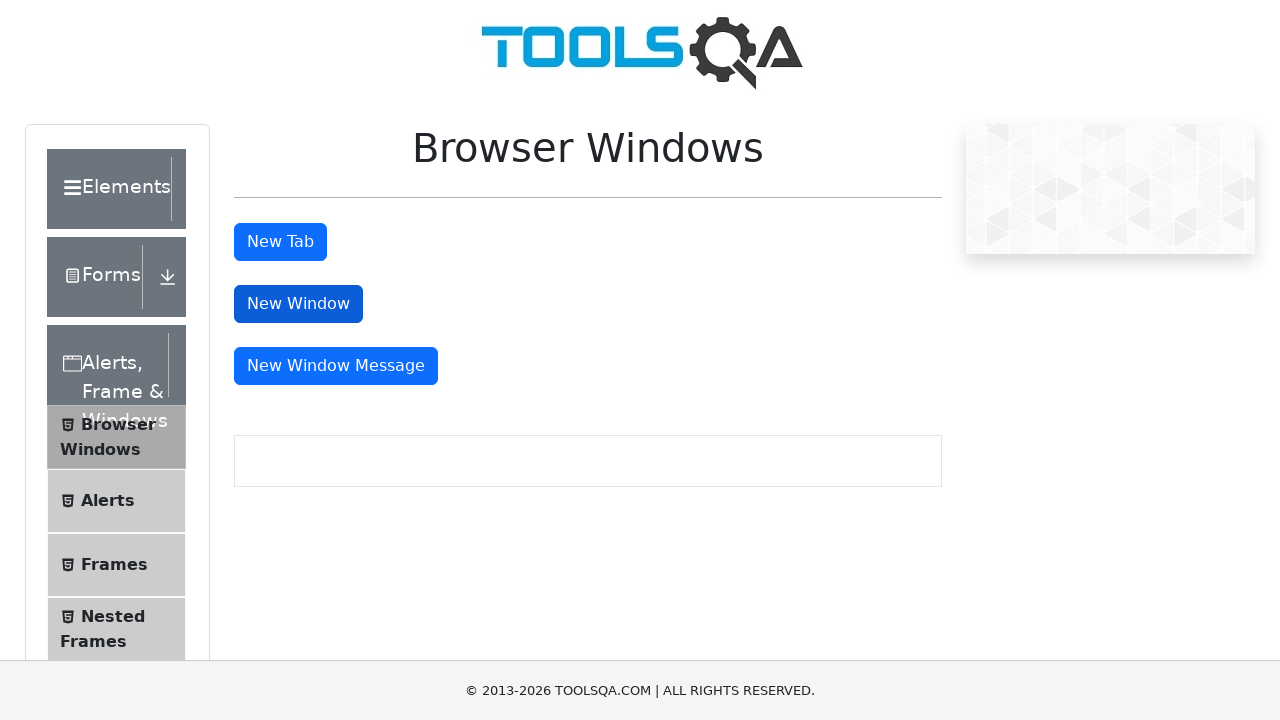